Clicks on letter I link and verifies languages starting with 'I' are displayed

Starting URL: https://www.99-bottles-of-beer.net/abc.html

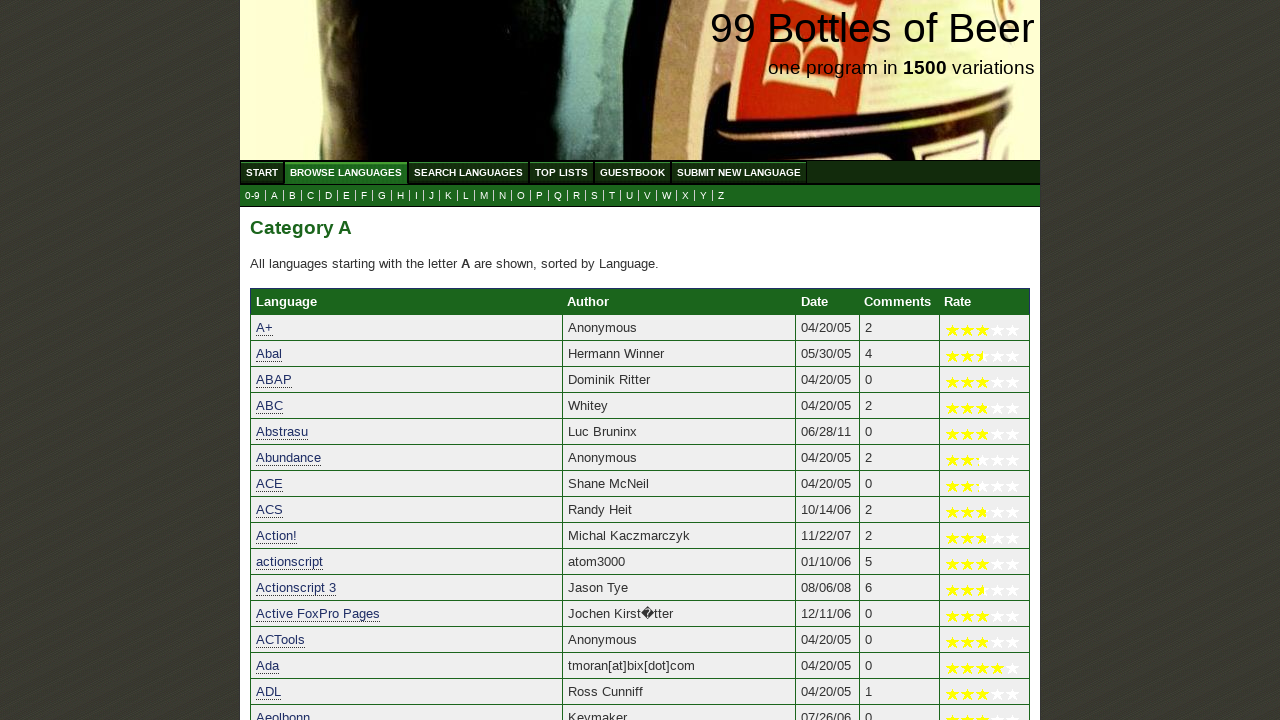

Clicked on letter I link at (416, 196) on a[href='i.html']
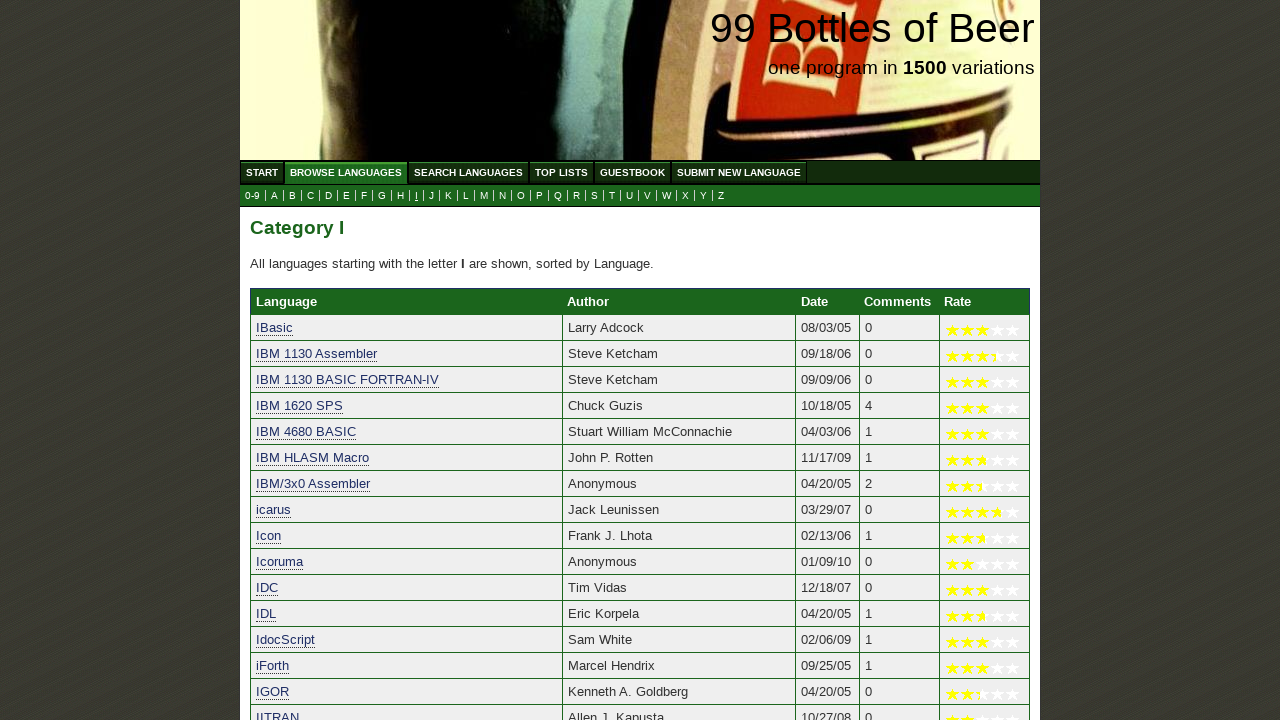

Language results starting with 'I' have loaded
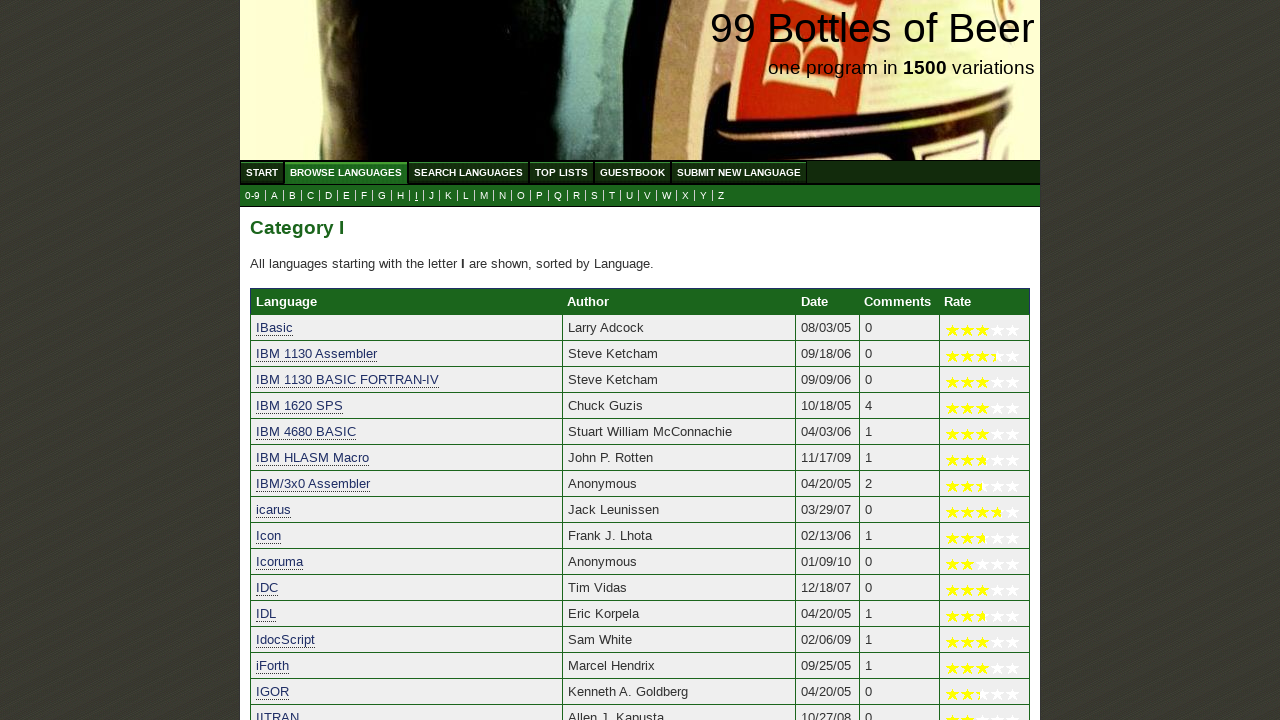

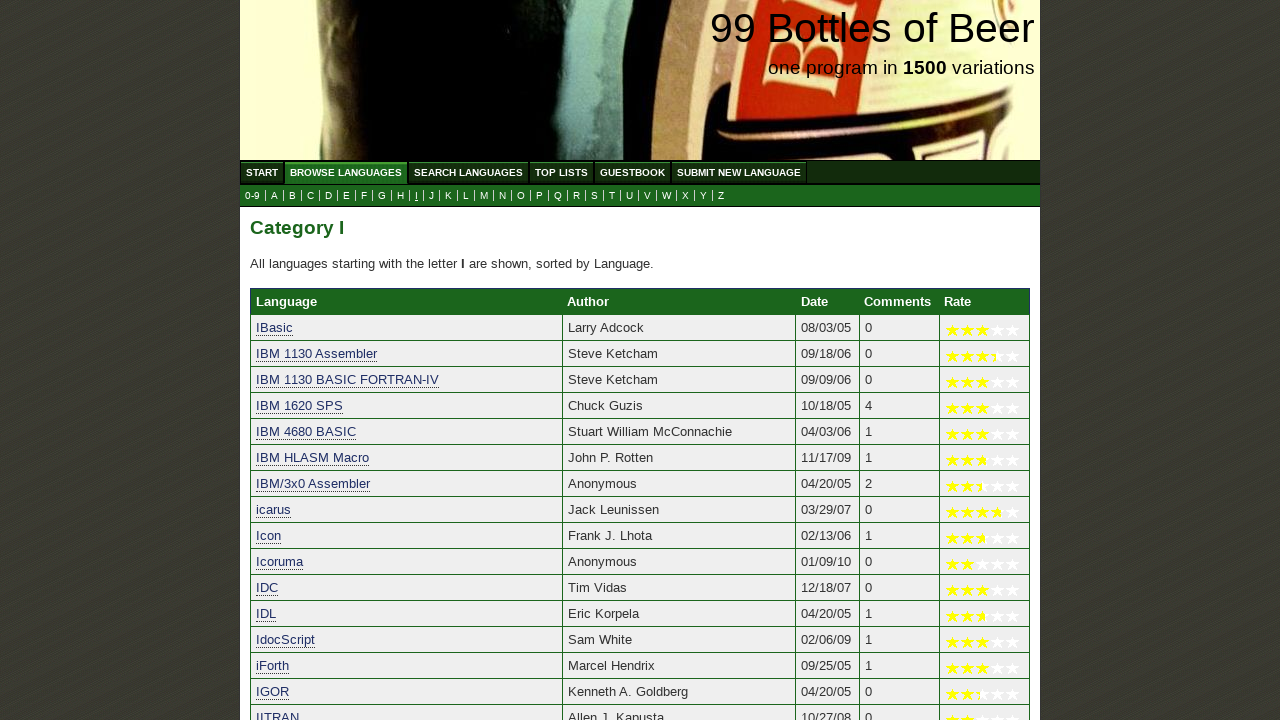